Navigates from the login page to the forgot password page by clicking the forgot password link

Starting URL: https://platform.kata.ai/login

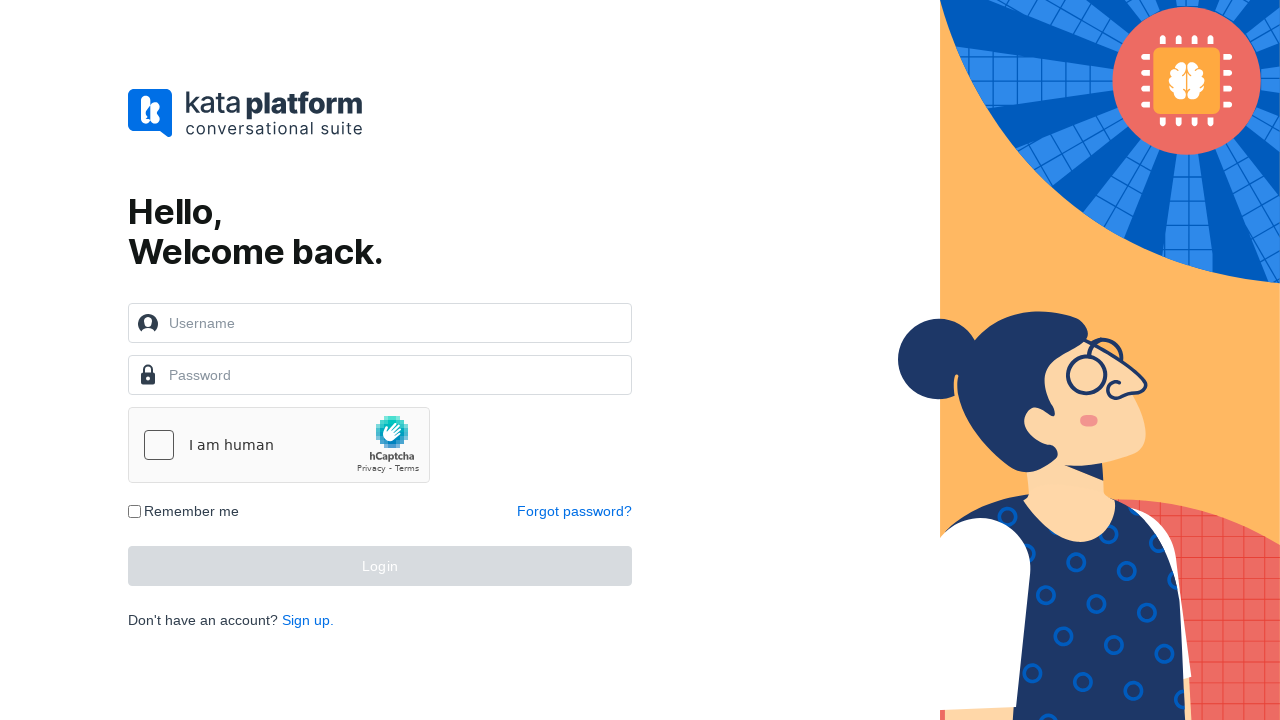

Navigated to login page at https://platform.kata.ai/login
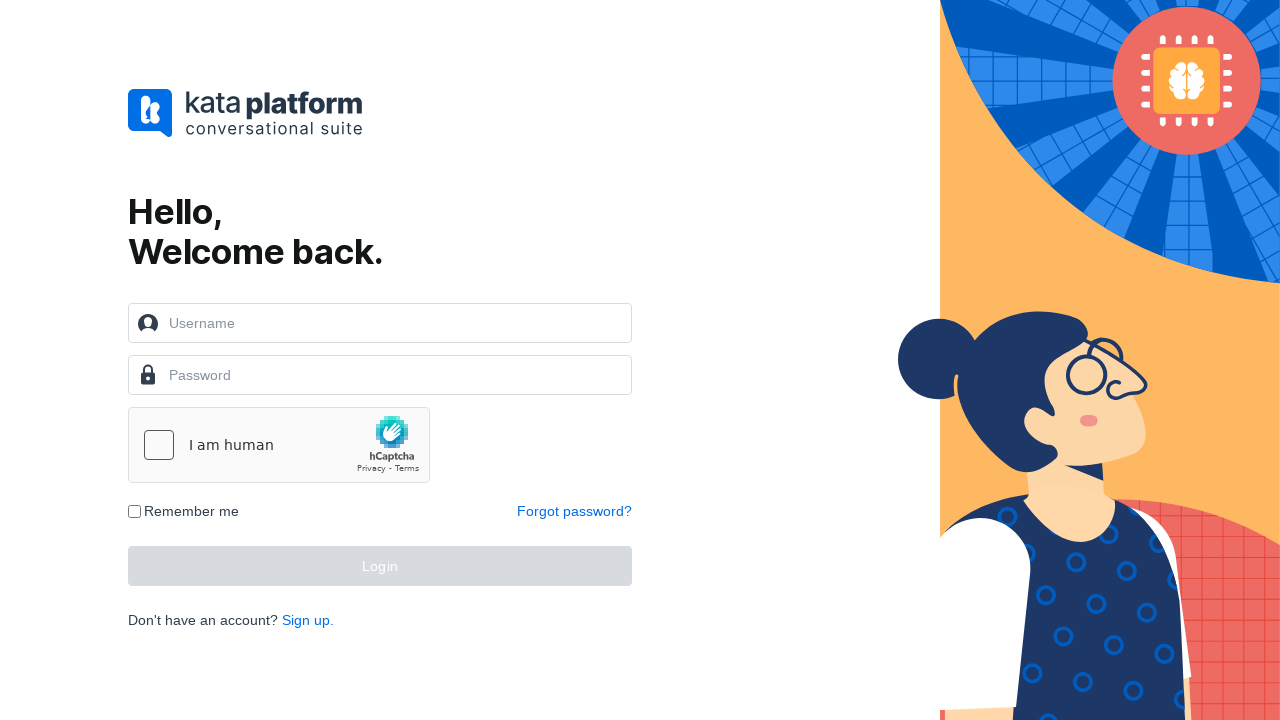

Clicked the 'Forgot password?' link at (574, 511) on xpath=//a[contains(text(),'Forgot password?')]
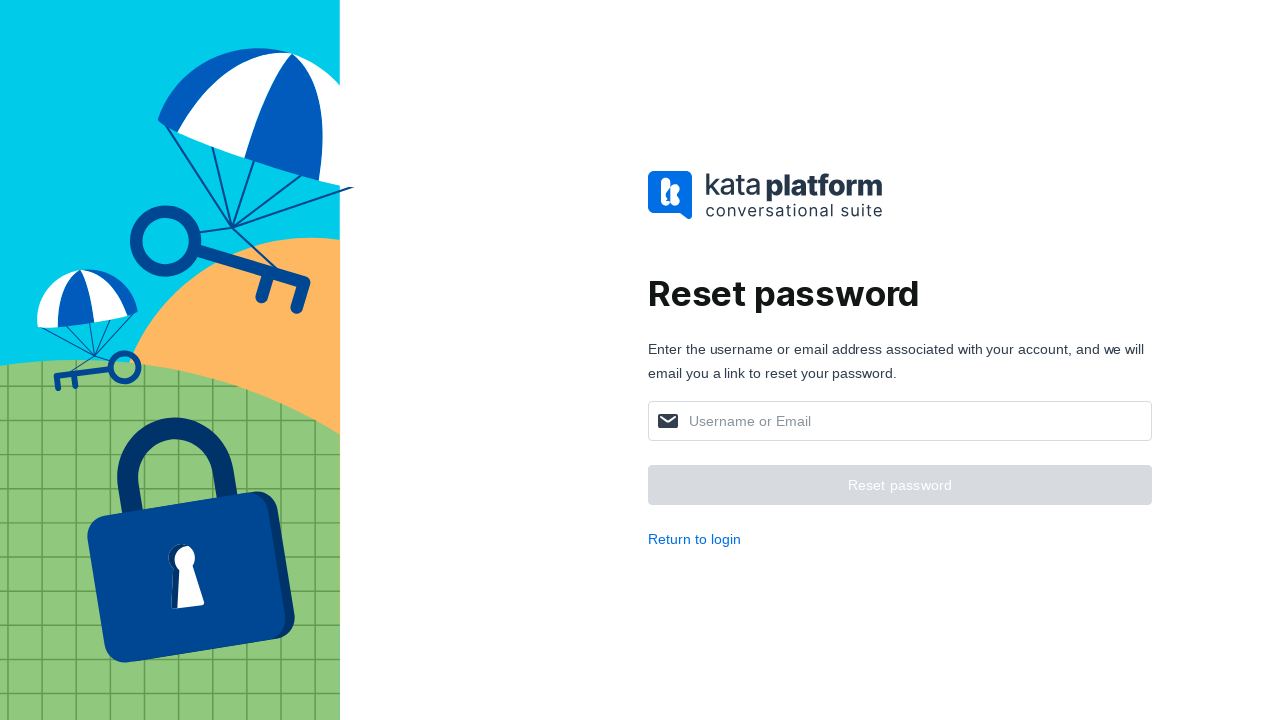

Waited for forgot password page to fully load
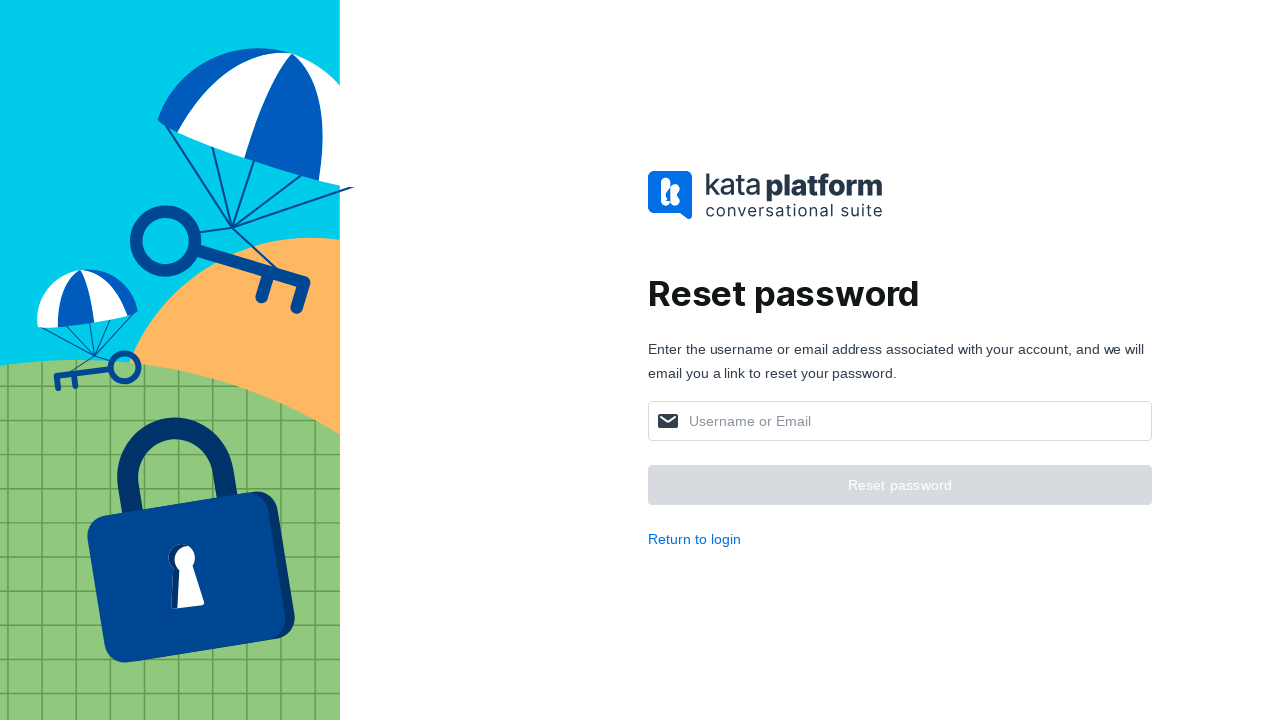

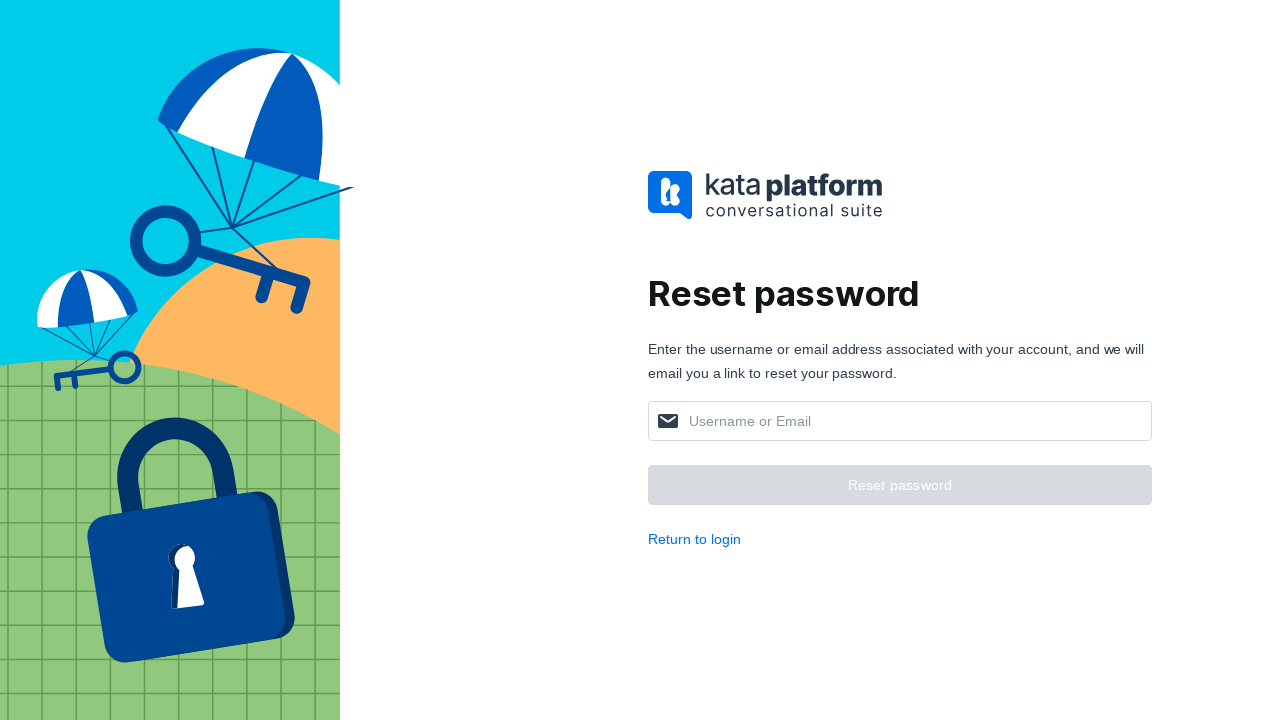